Tests auto-suggestive dropdown functionality by typing a partial country name and selecting the matching option from the suggestions list

Starting URL: https://rahulshettyacademy.com/dropdownsPractise/

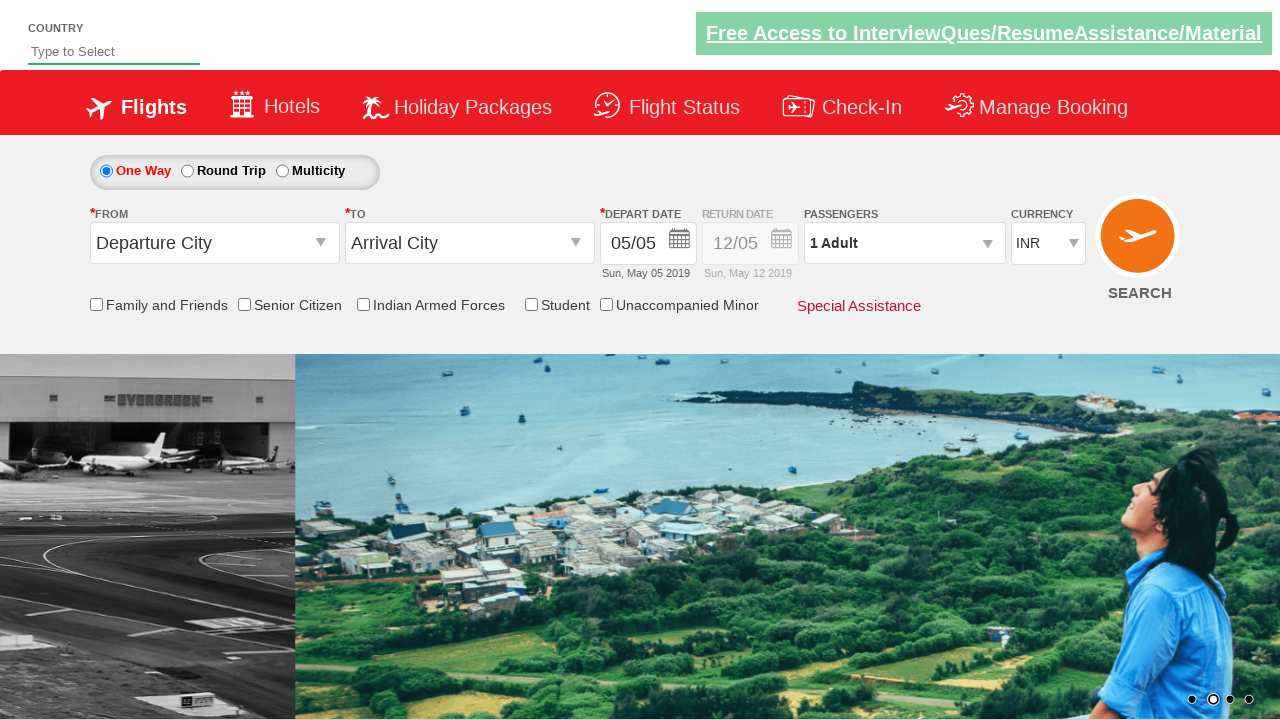

Typed 'ind' into auto-suggest input field on #autosuggest
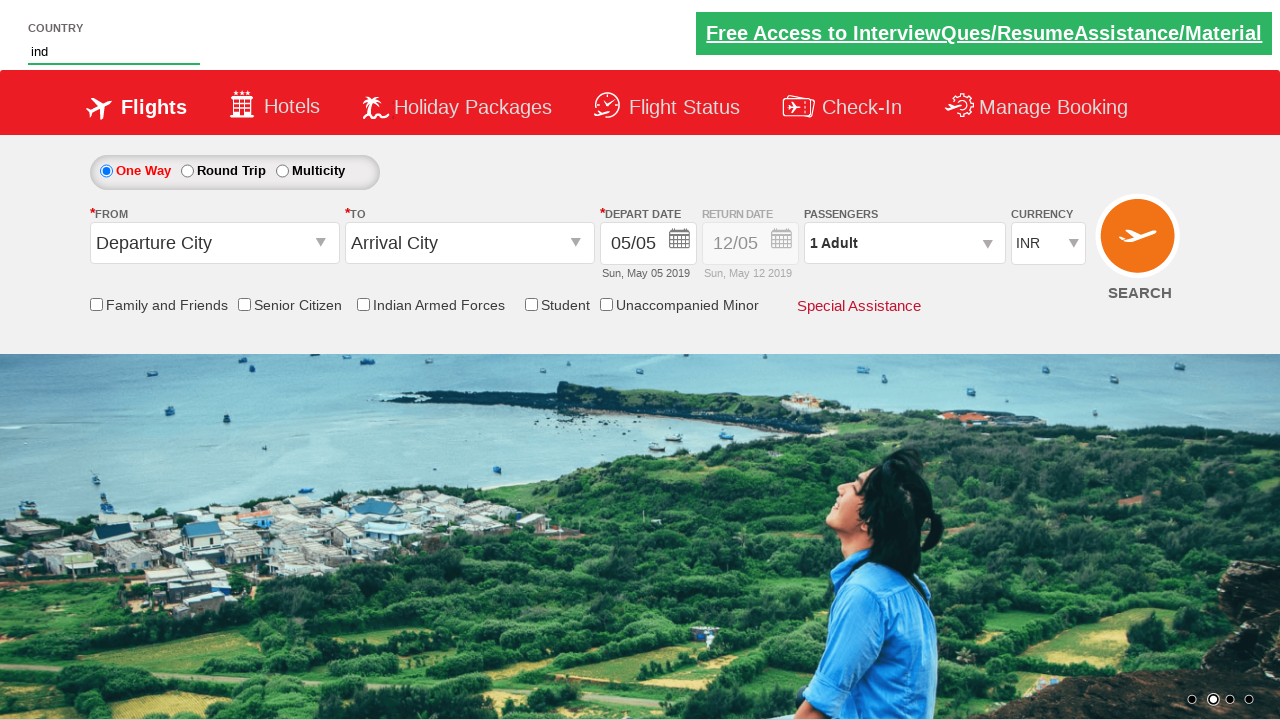

Waited for suggestion dropdown to appear
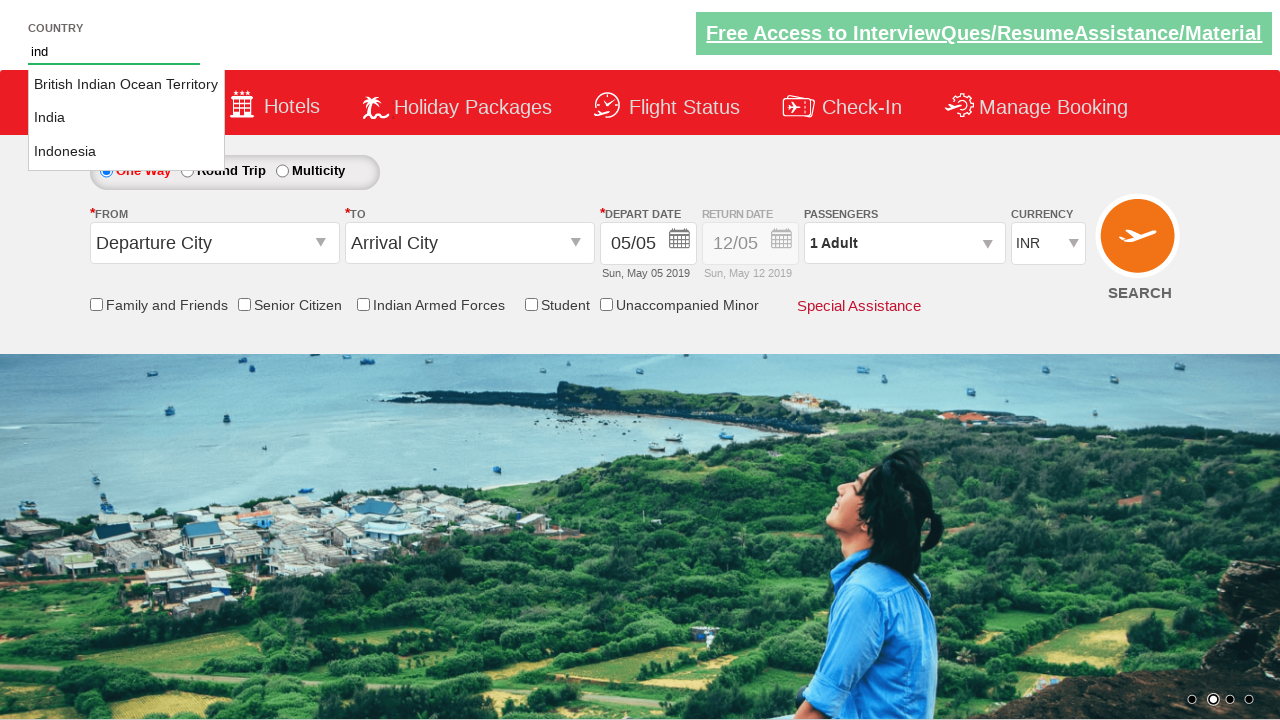

Retrieved all available suggestion options
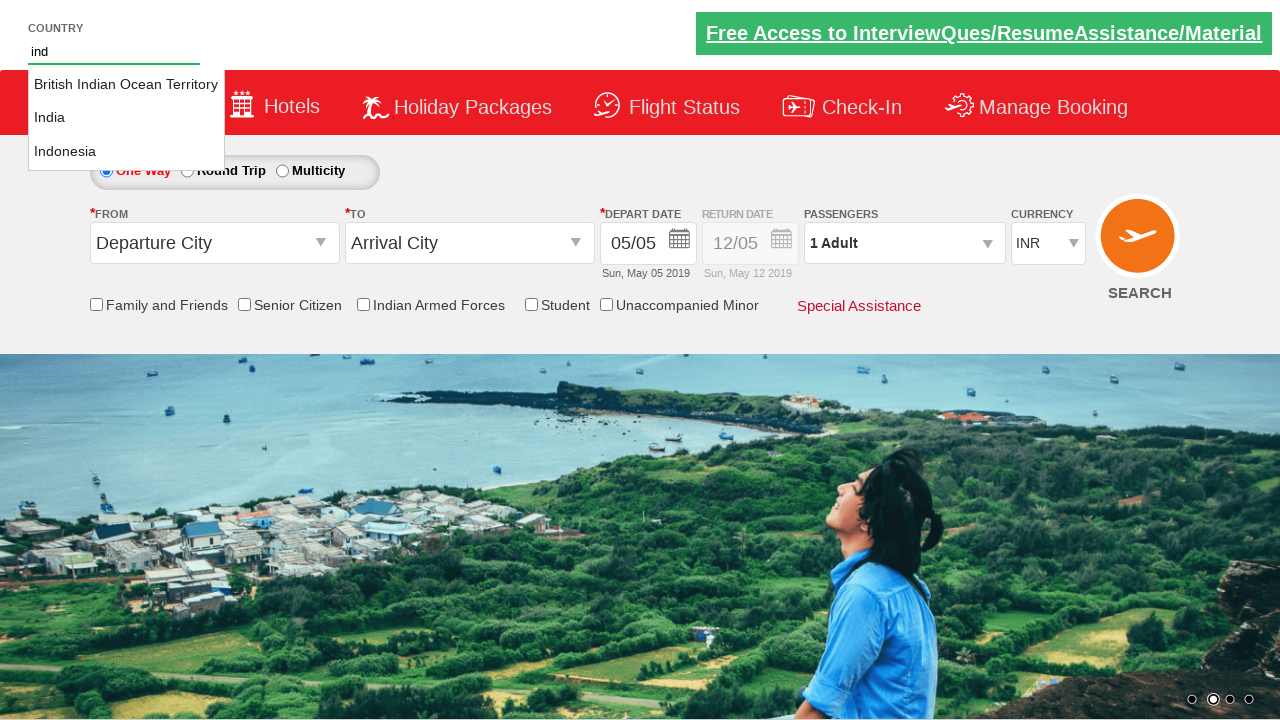

Selected 'India' from the auto-suggest dropdown at (126, 118) on li.ui-menu-item a >> nth=1
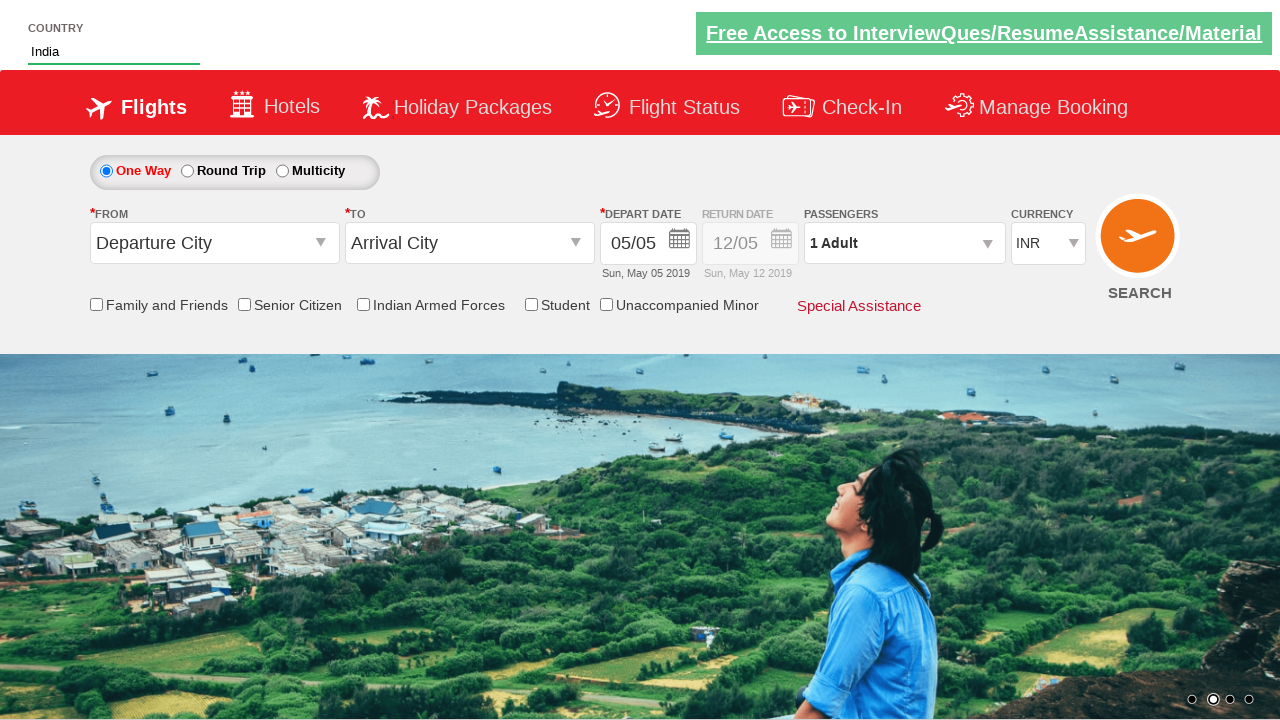

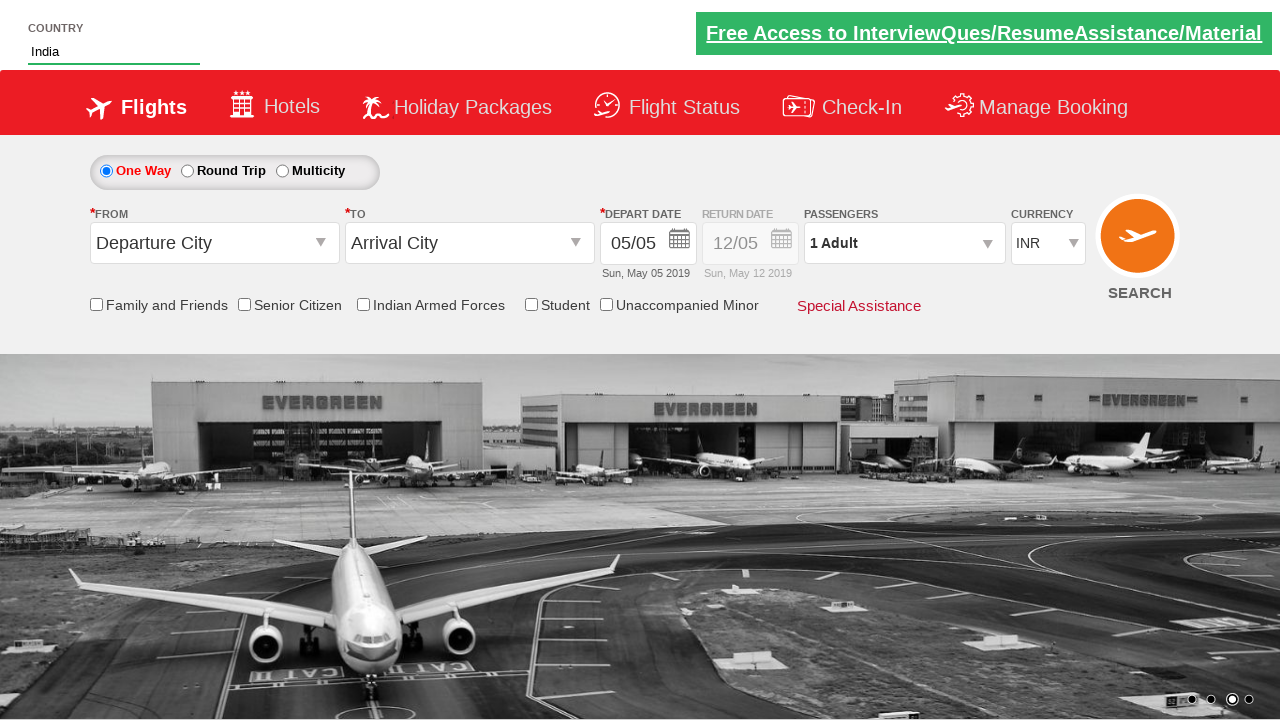